Tests drag-and-drop functionality on jQuery UI demo page by dragging an element and dropping it onto a target area

Starting URL: https://jqueryui.com/droppable/

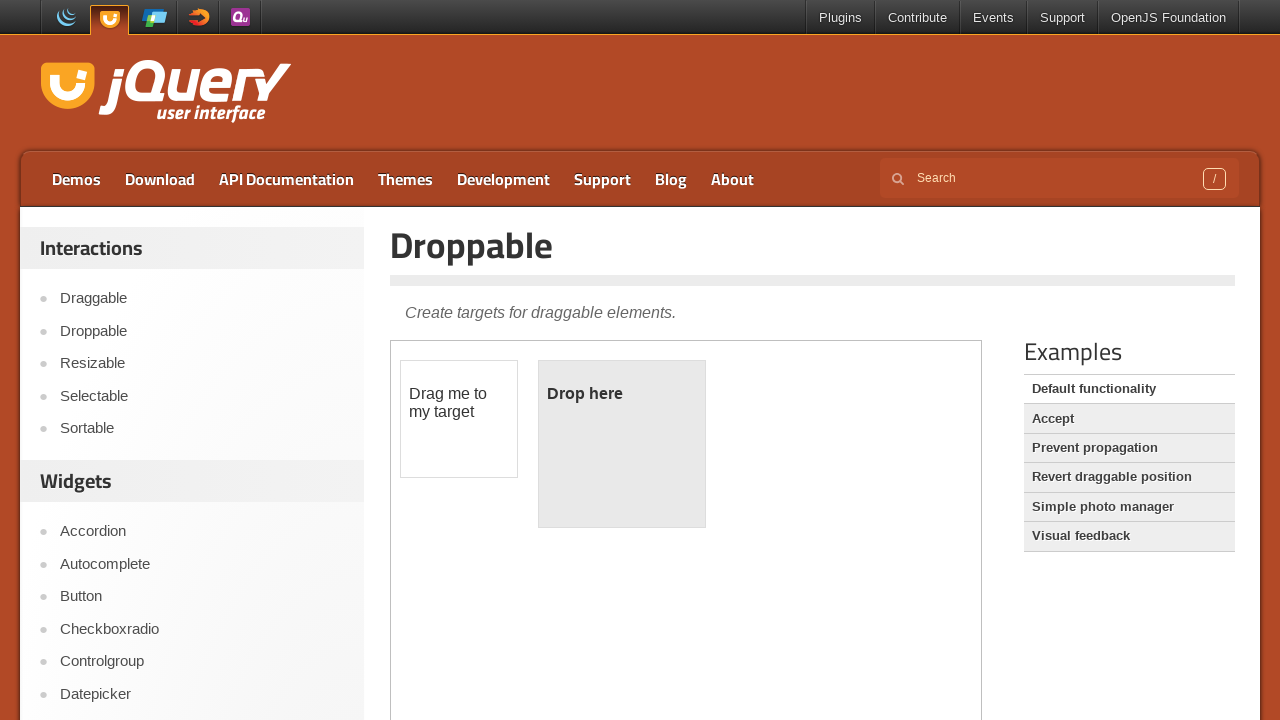

Navigated to jQuery UI droppable demo page
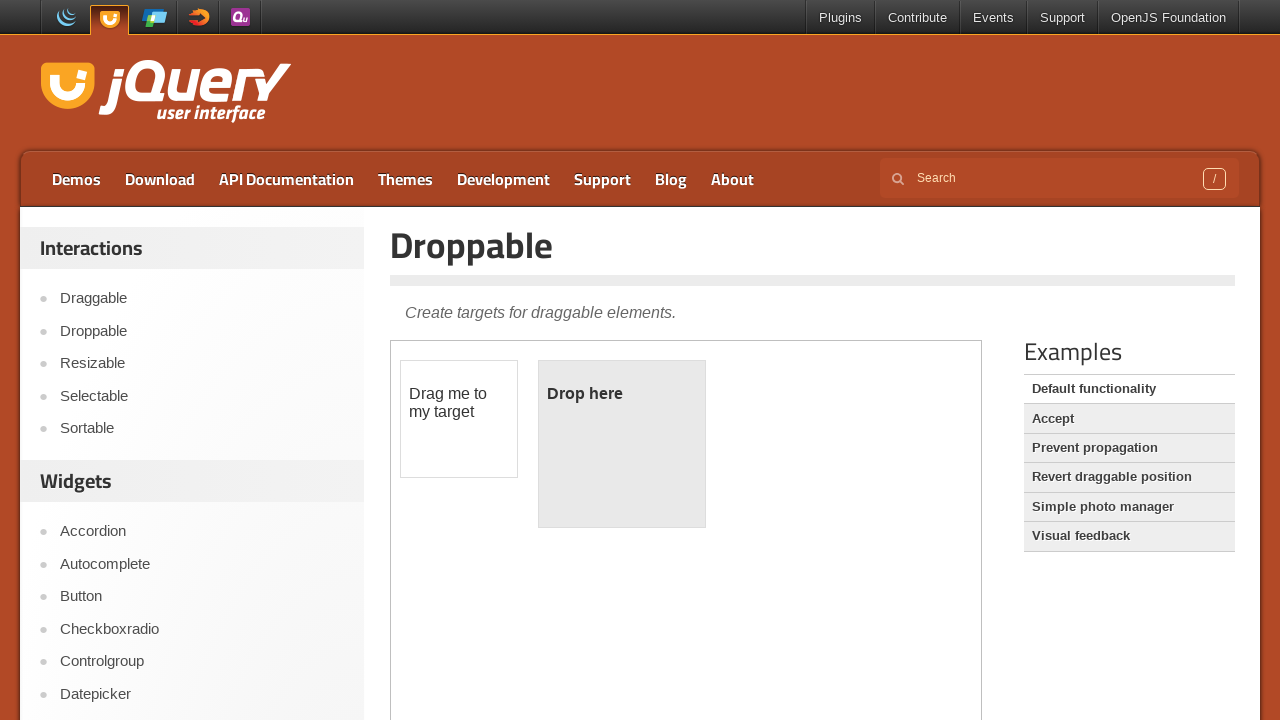

Located demo iframe
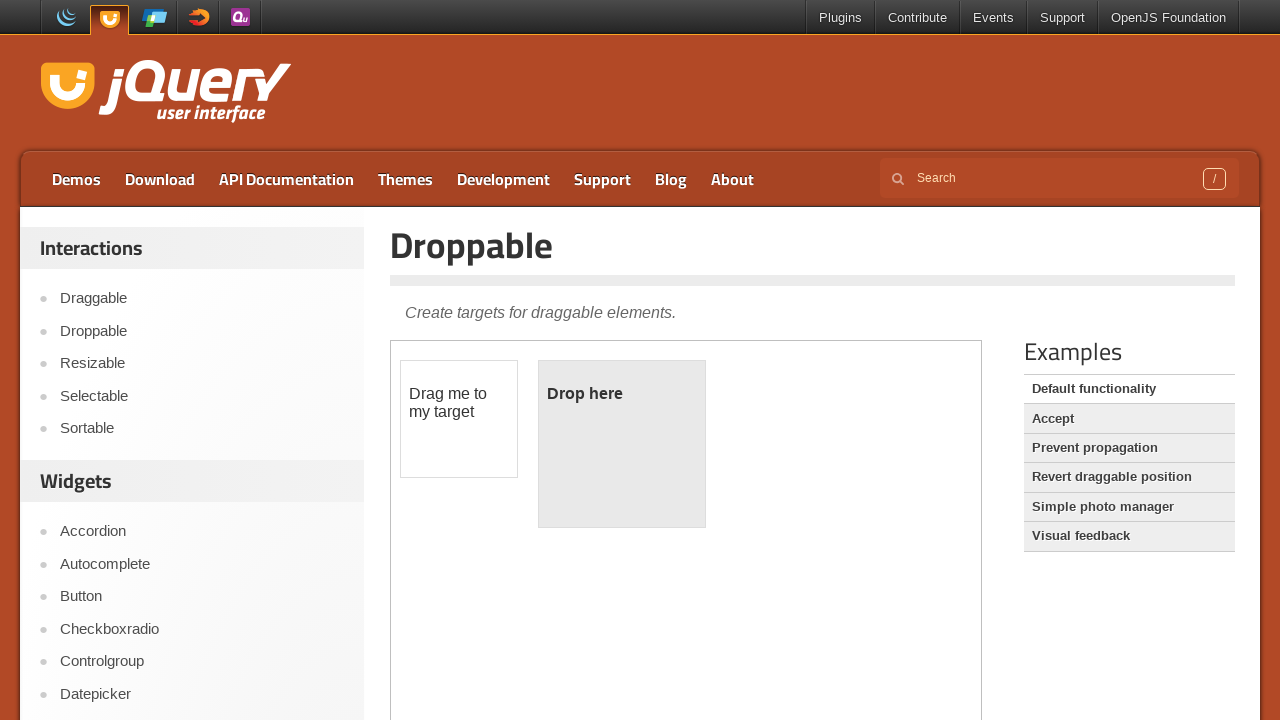

Located draggable element
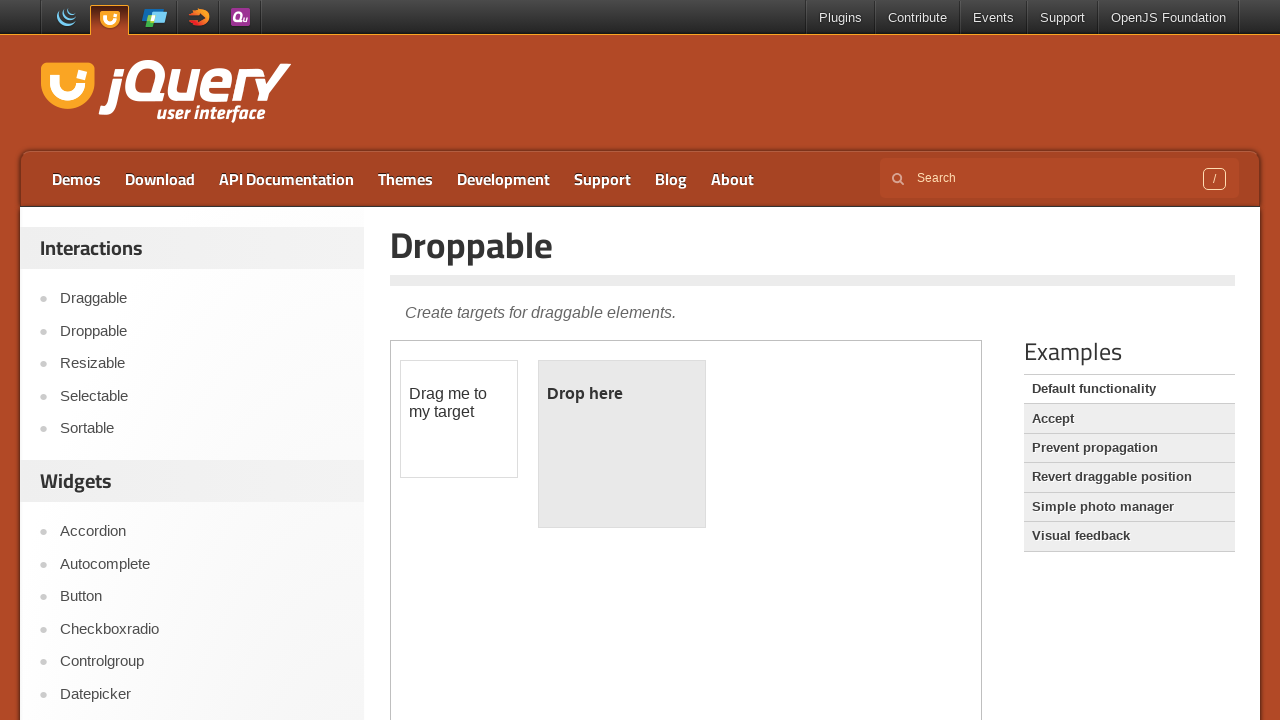

Located droppable target element
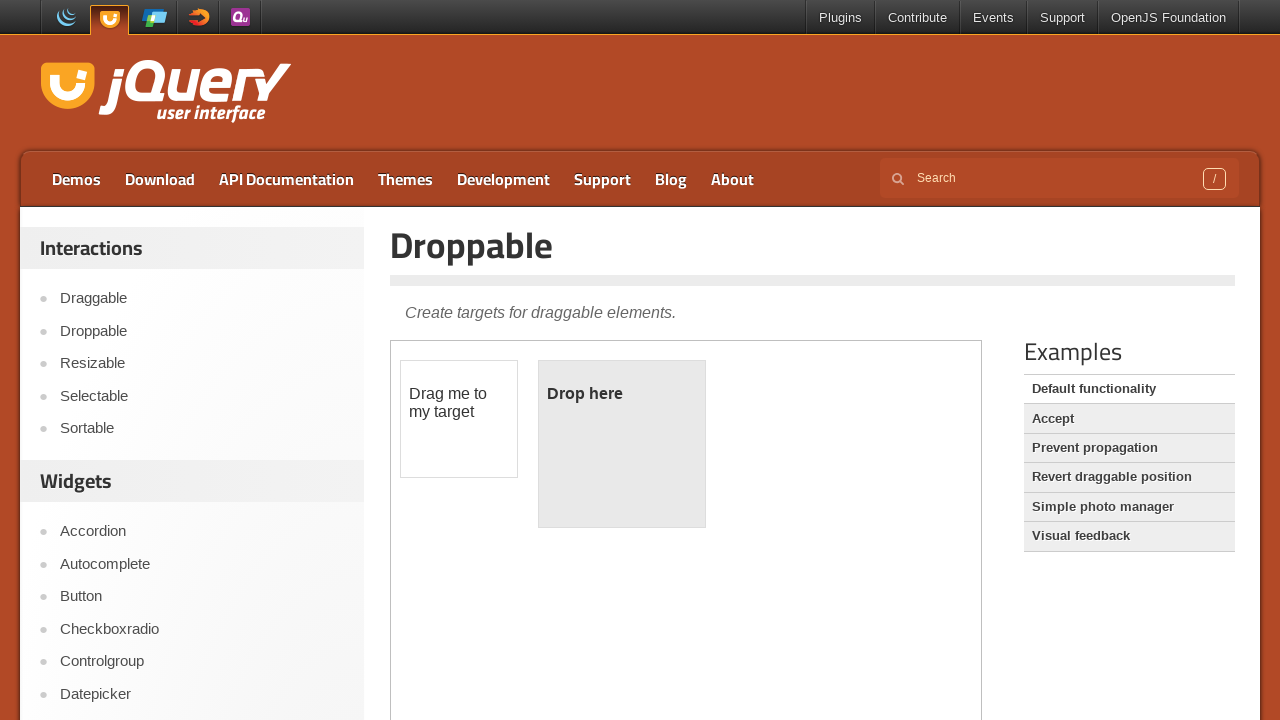

Dragged element onto droppable target at (622, 444)
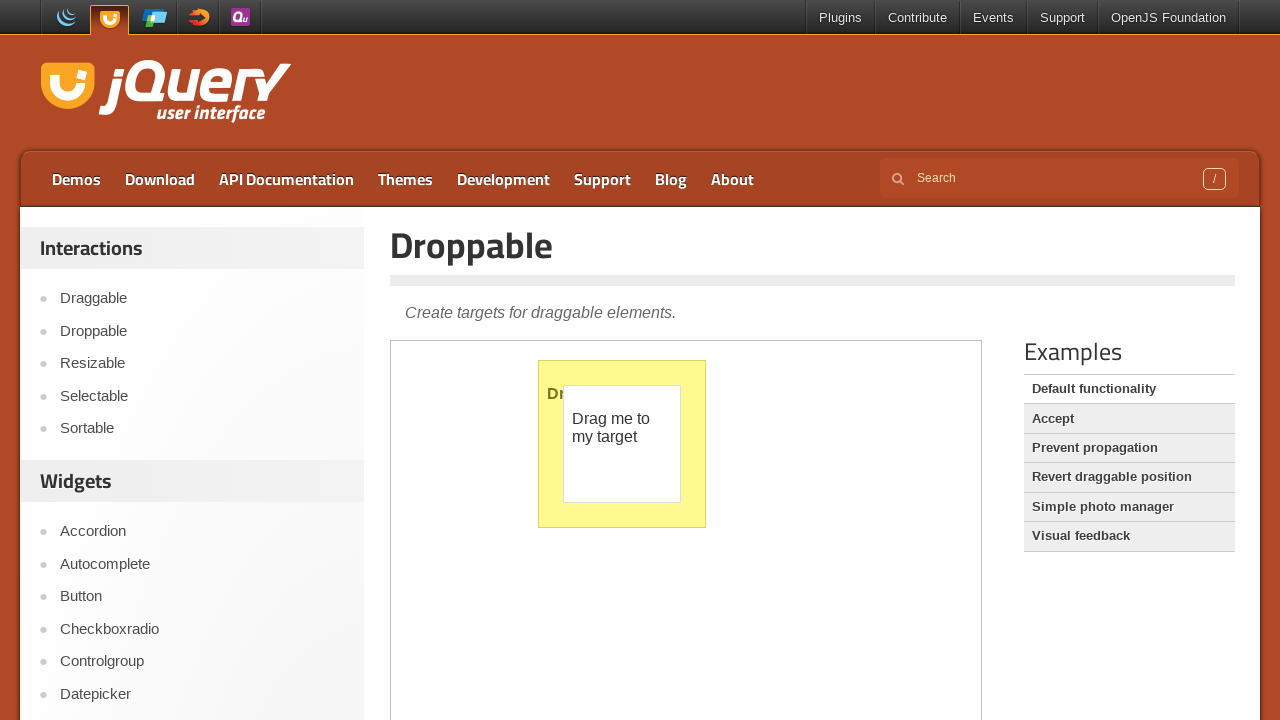

Verified drop success - found 'Dropped!' message
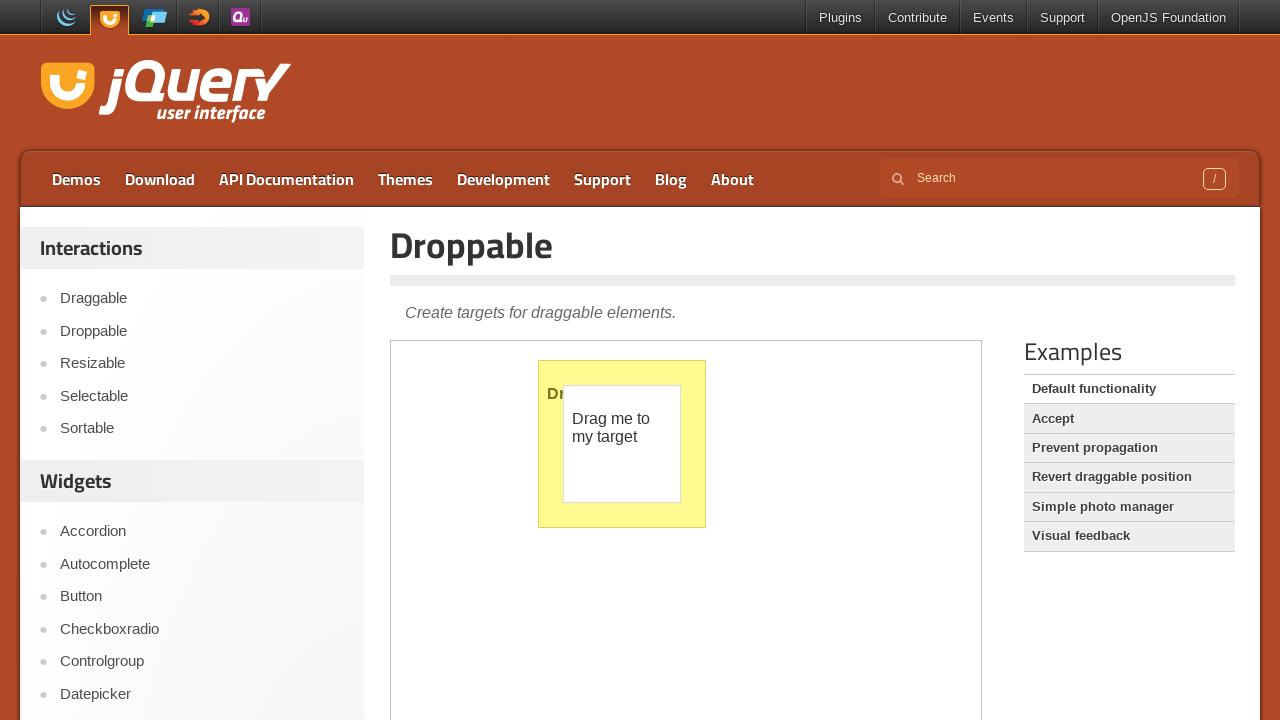

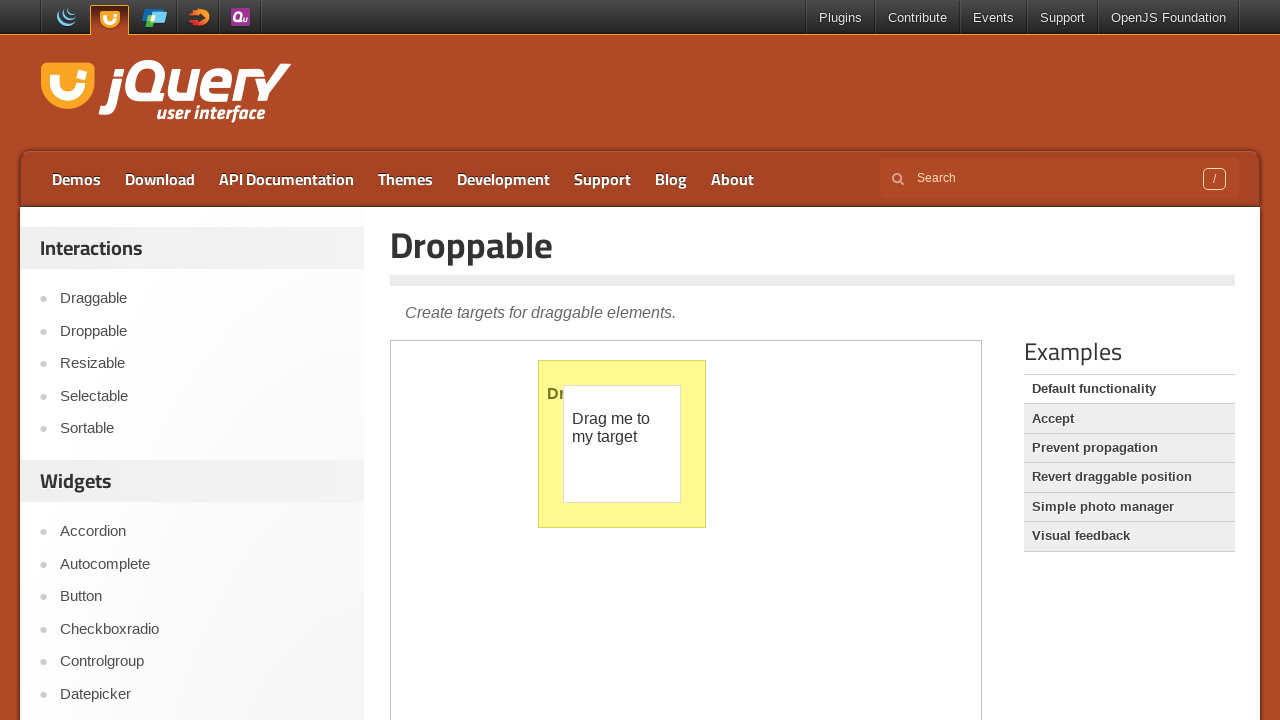